Tests that the complete all checkbox updates state when items are individually completed or cleared

Starting URL: https://demo.playwright.dev/todomvc

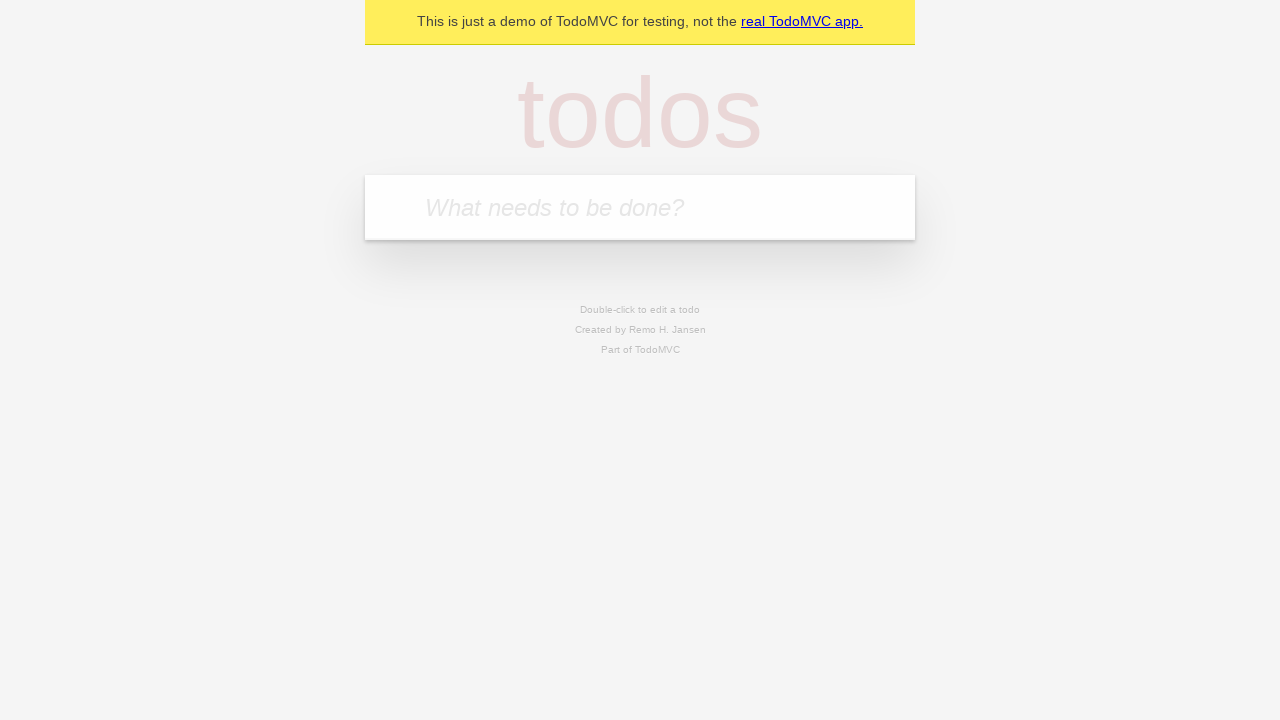

Filled todo input with 'buy some cheese' on internal:attr=[placeholder="What needs to be done?"i]
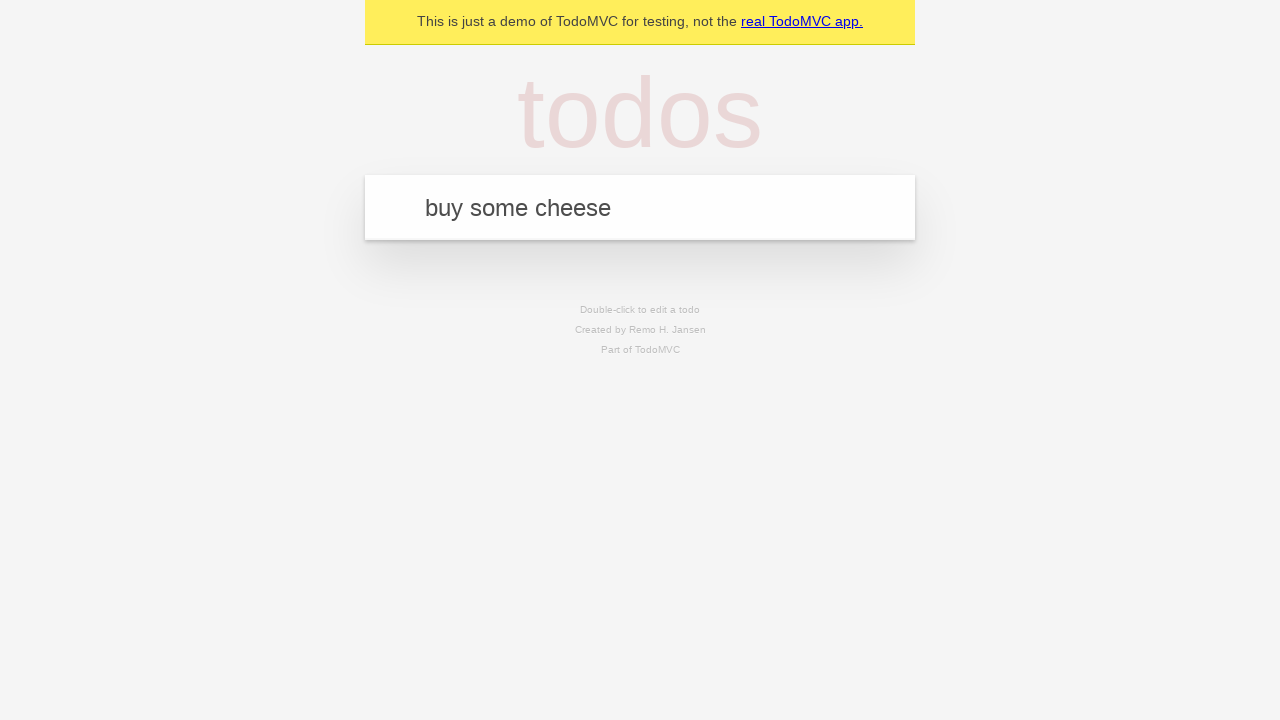

Pressed Enter to create todo 'buy some cheese' on internal:attr=[placeholder="What needs to be done?"i]
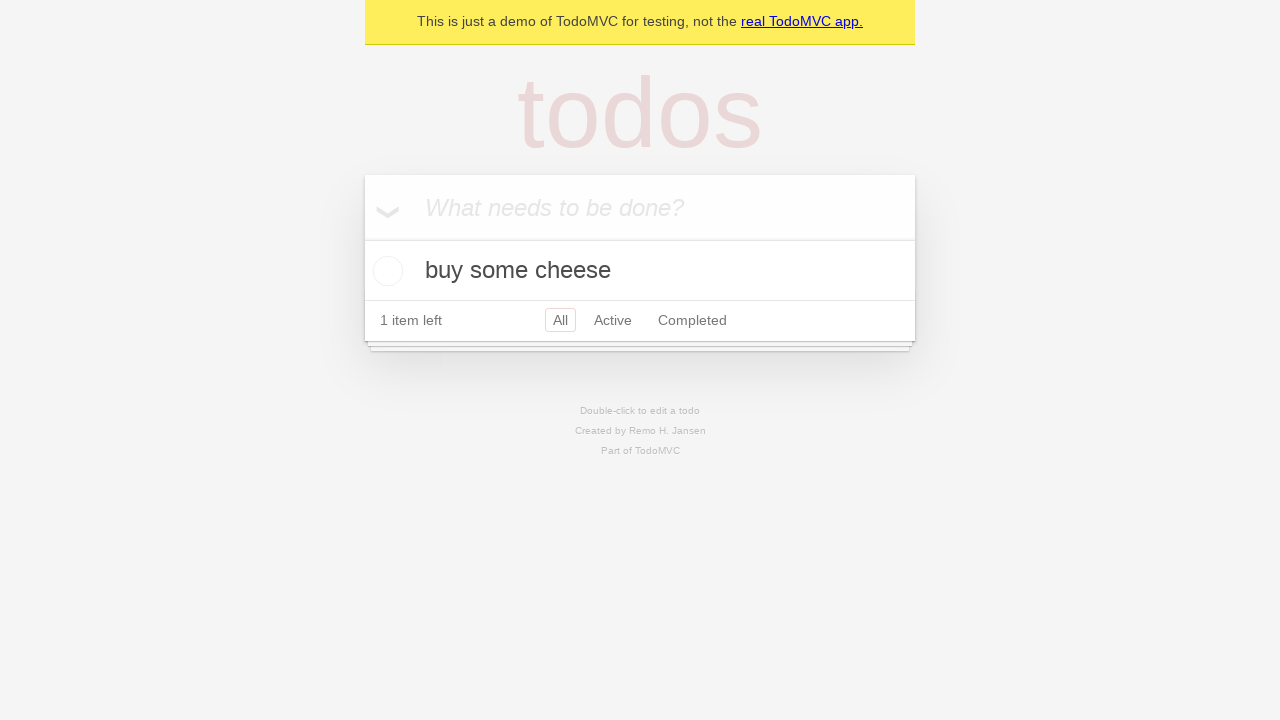

Filled todo input with 'feed the cat' on internal:attr=[placeholder="What needs to be done?"i]
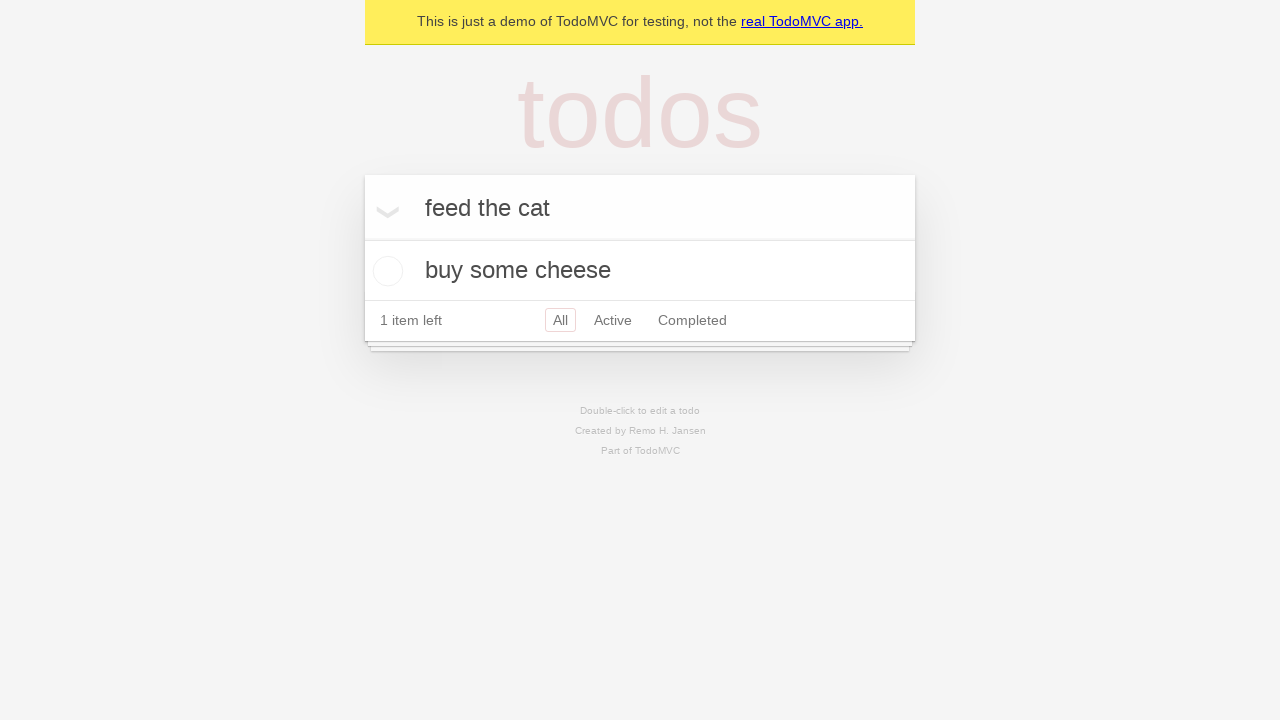

Pressed Enter to create todo 'feed the cat' on internal:attr=[placeholder="What needs to be done?"i]
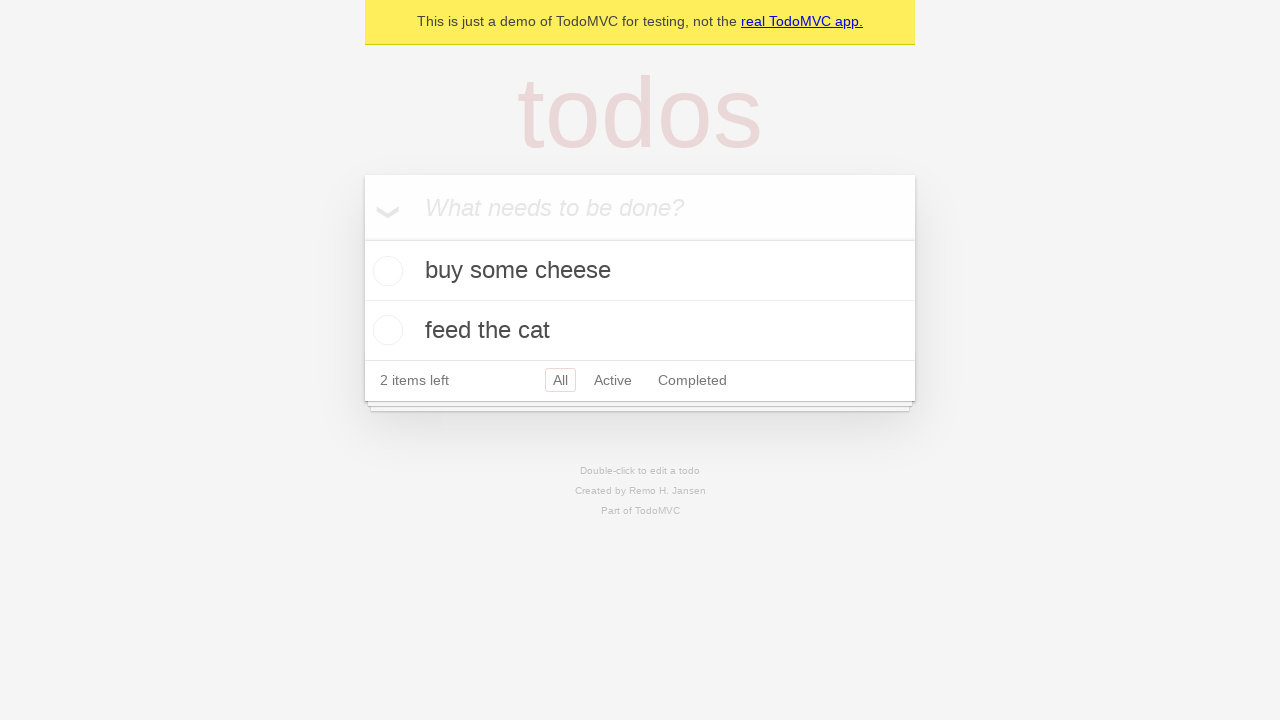

Filled todo input with 'book a doctors appointment' on internal:attr=[placeholder="What needs to be done?"i]
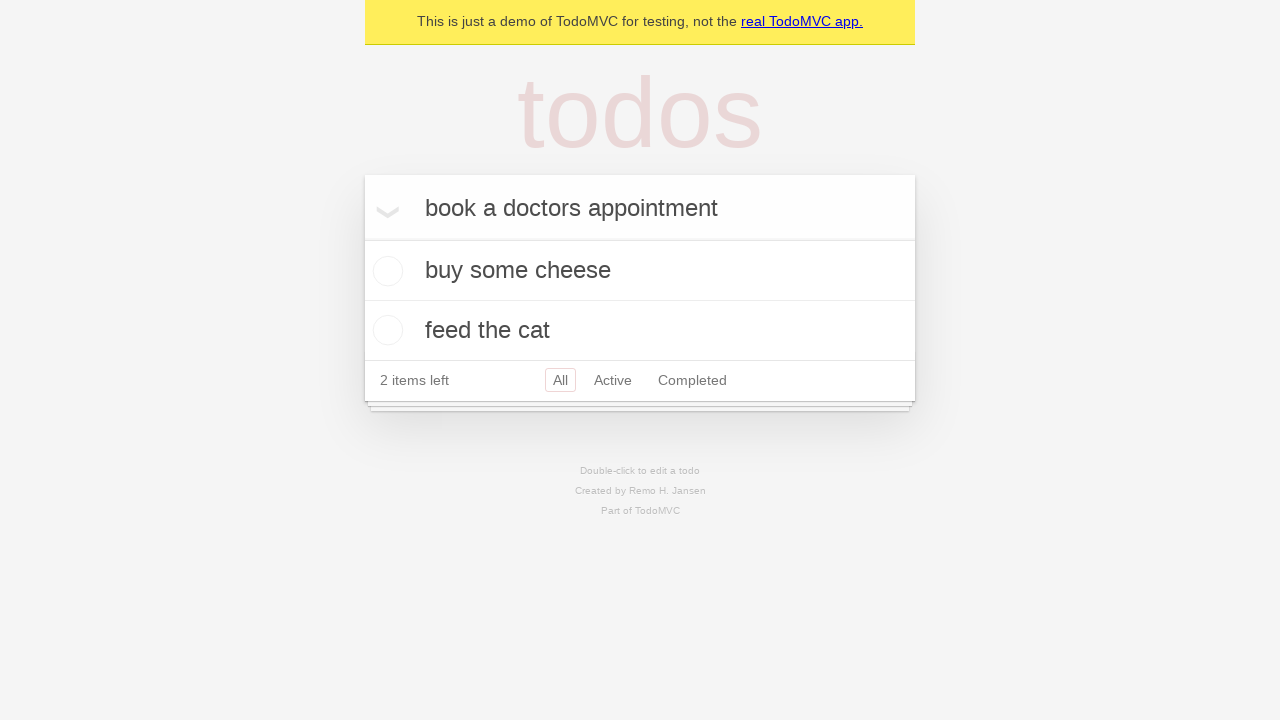

Pressed Enter to create todo 'book a doctors appointment' on internal:attr=[placeholder="What needs to be done?"i]
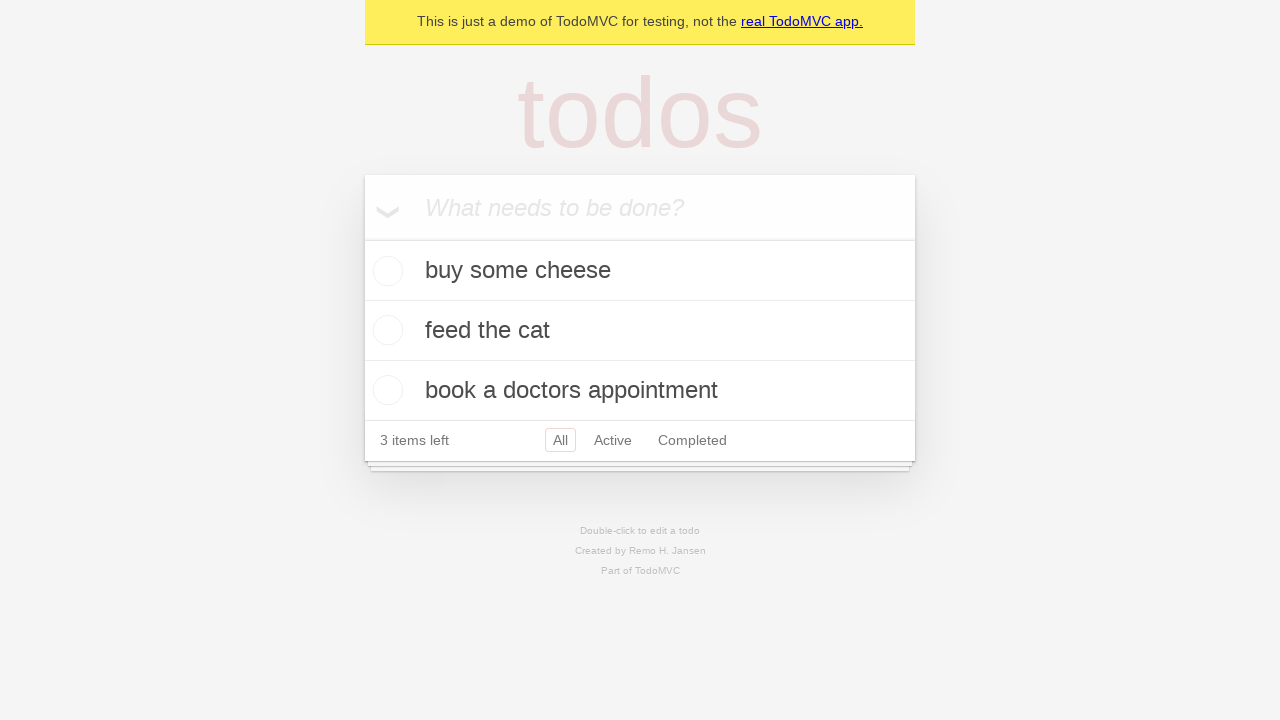

Waited for all 3 todo items to load in the DOM
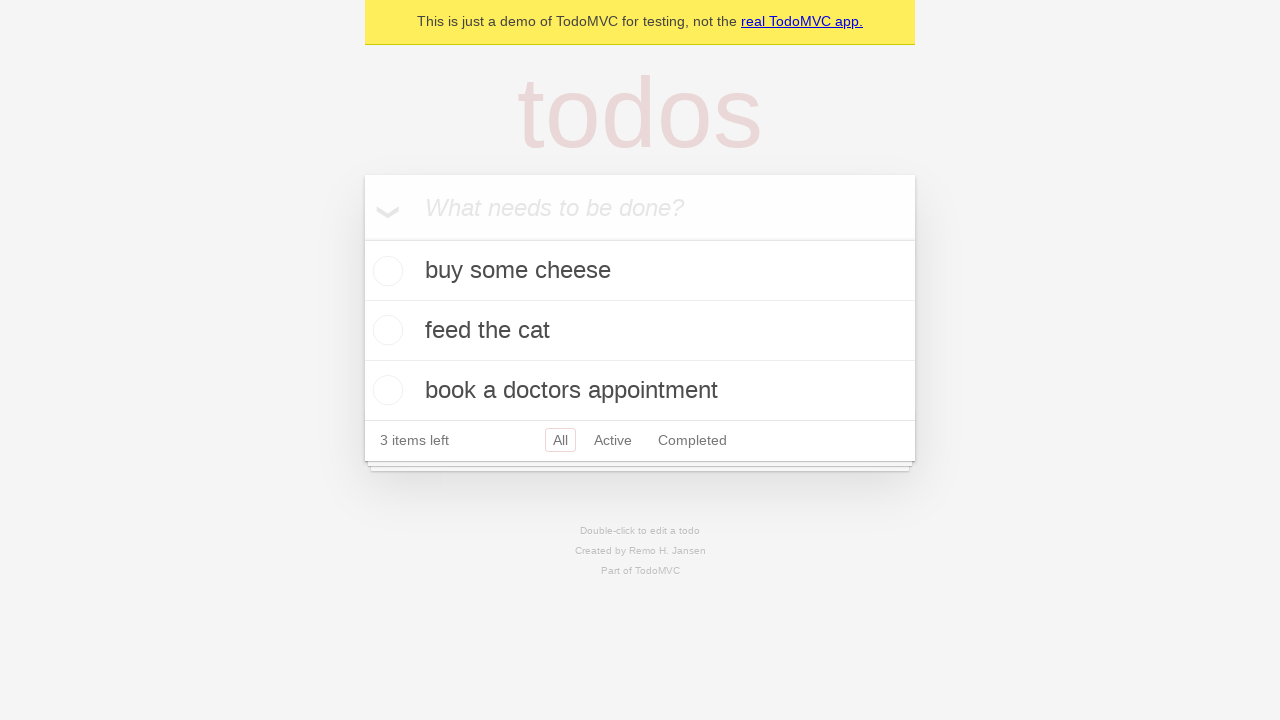

Clicked 'Mark all as complete' checkbox to complete all todos at (362, 238) on internal:label="Mark all as complete"i
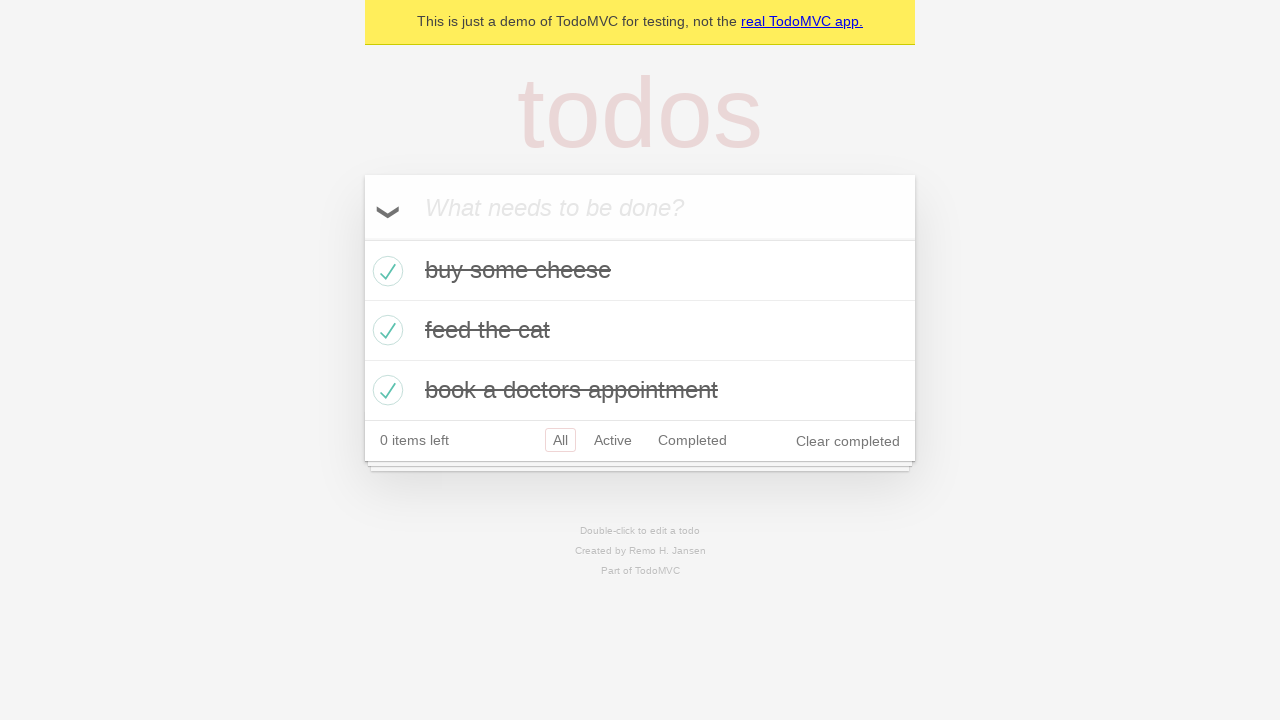

Unchecked the first todo item checkbox at (385, 271) on internal:testid=[data-testid="todo-item"s] >> nth=0 >> internal:role=checkbox
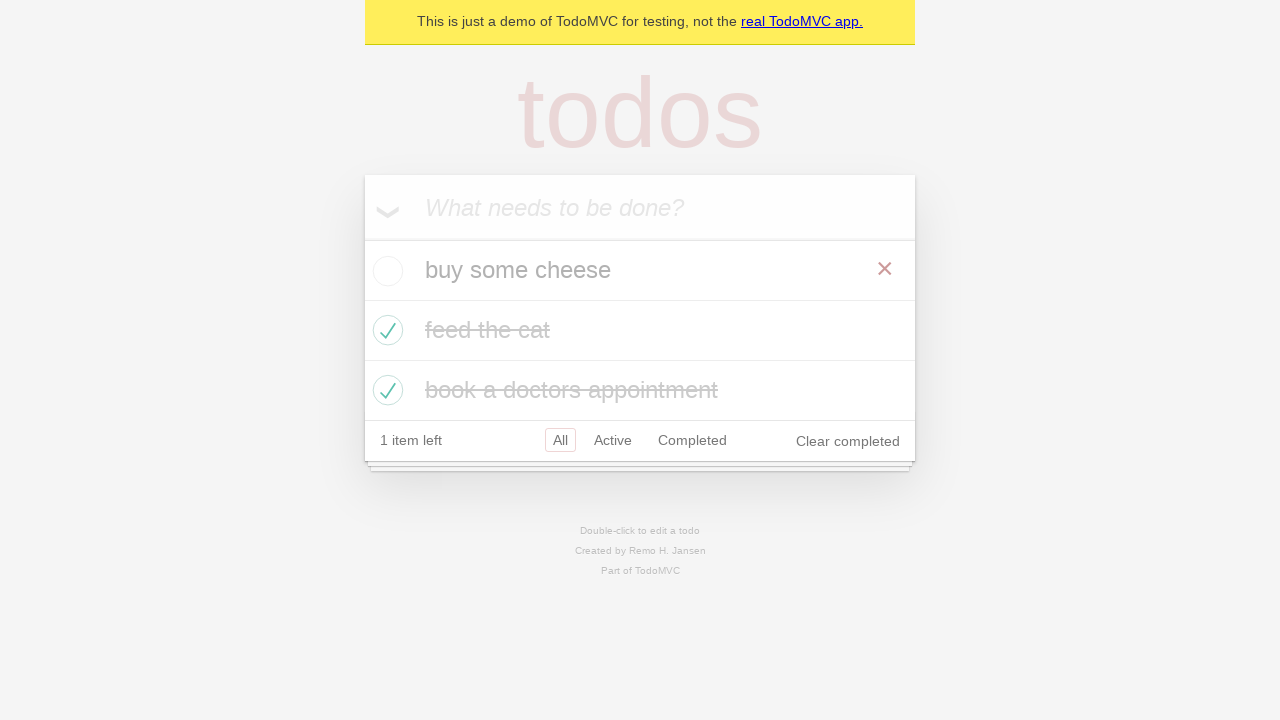

Re-checked the first todo item checkbox at (385, 271) on internal:testid=[data-testid="todo-item"s] >> nth=0 >> internal:role=checkbox
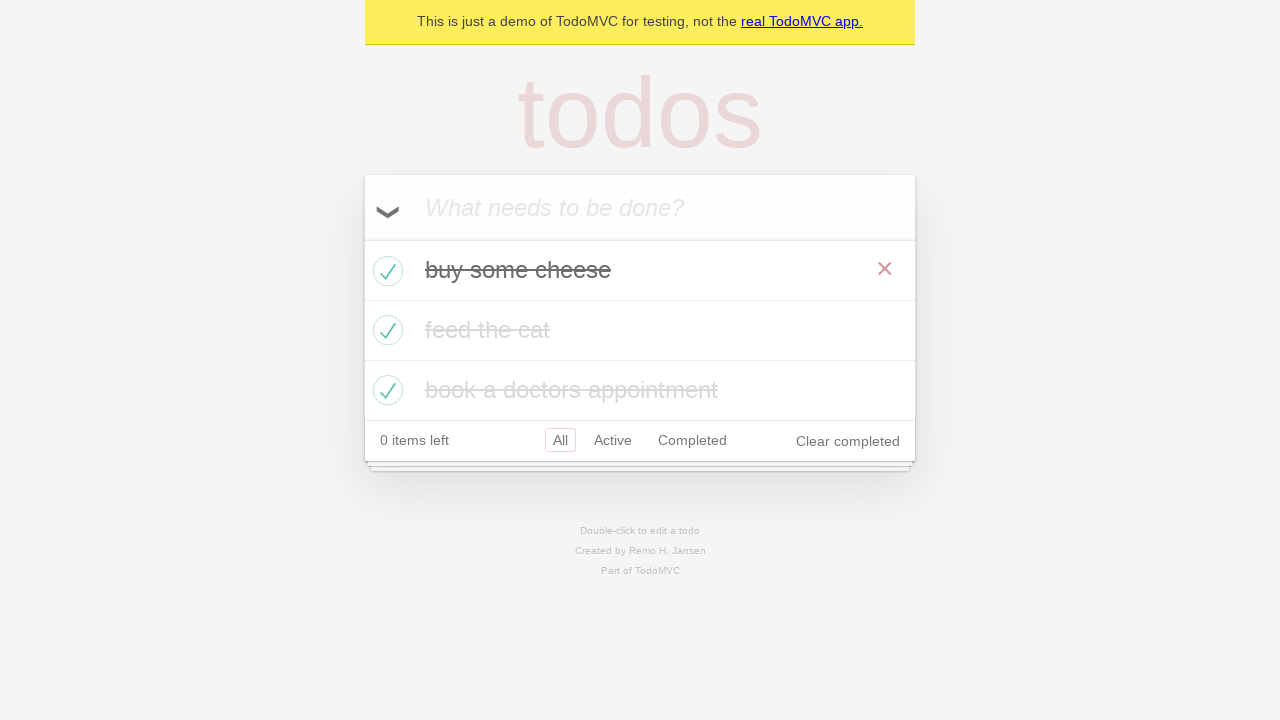

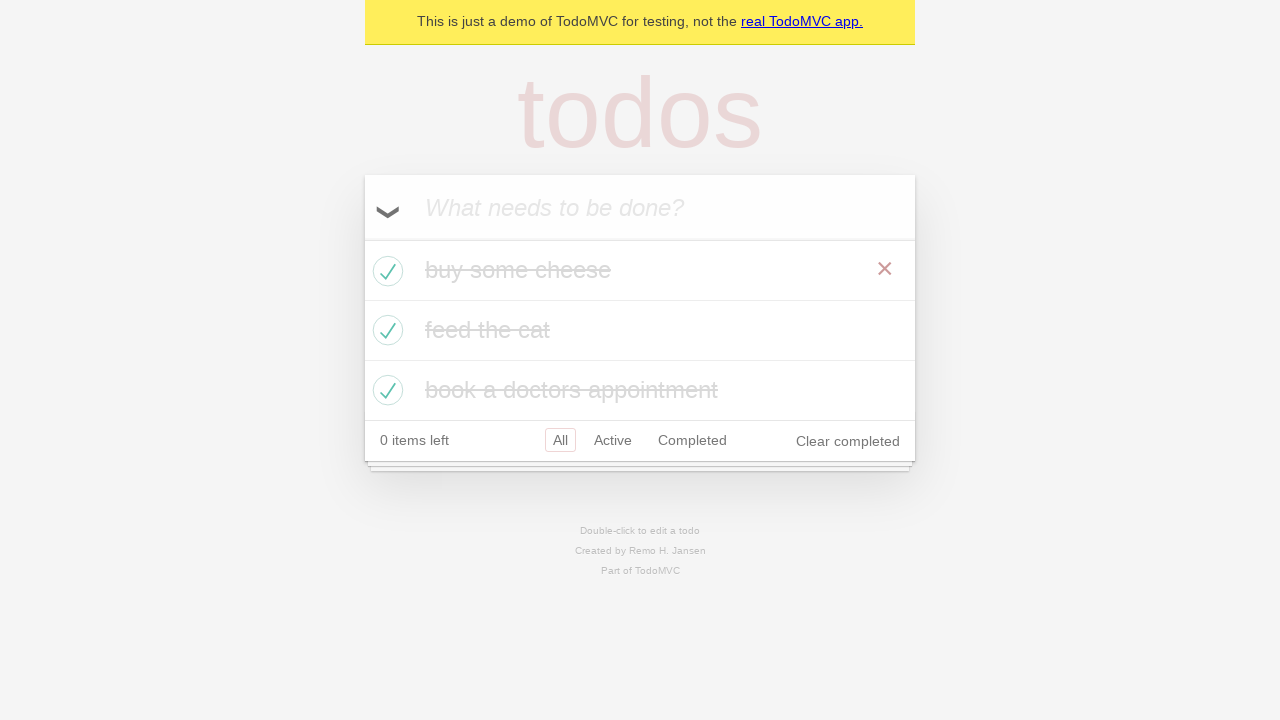